Navigates to a book catalog website, verifies category navigation links are present in the sidebar, clicks on a category, and verifies that book listings are displayed on the category page.

Starting URL: https://books.toscrape.com/

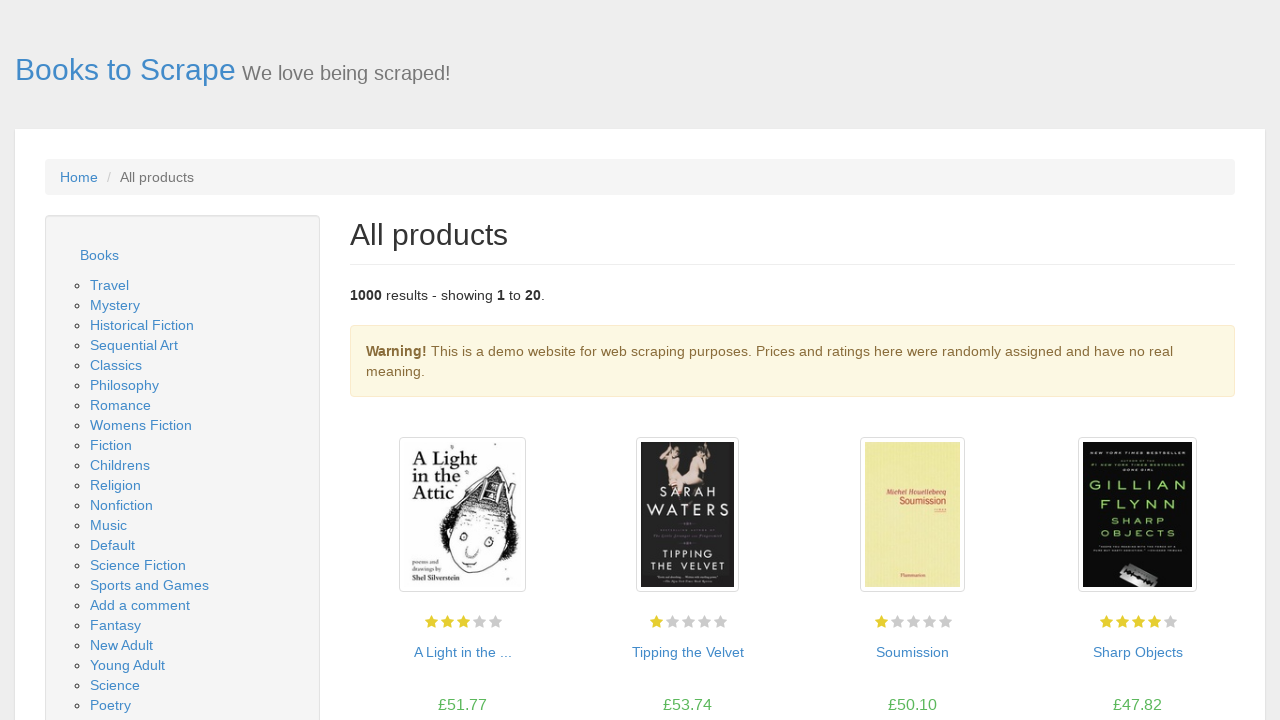

Category navigation sidebar loaded with category links present
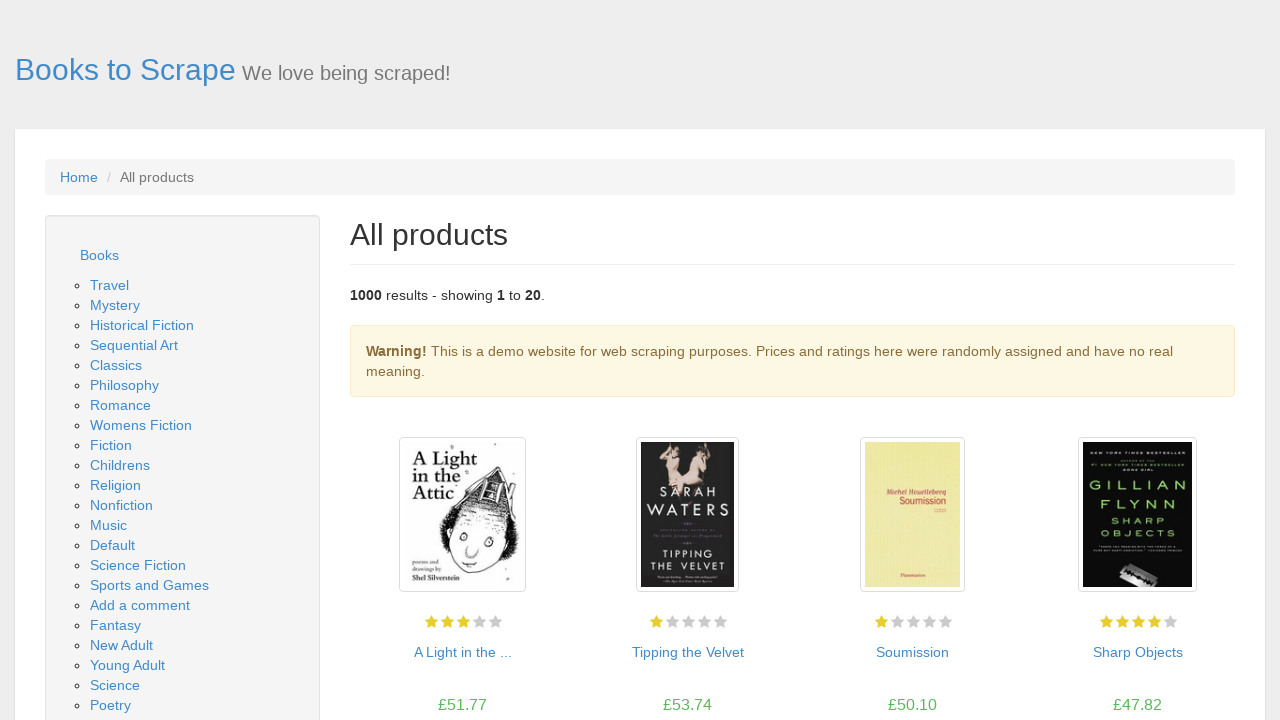

Located all category navigation links in sidebar
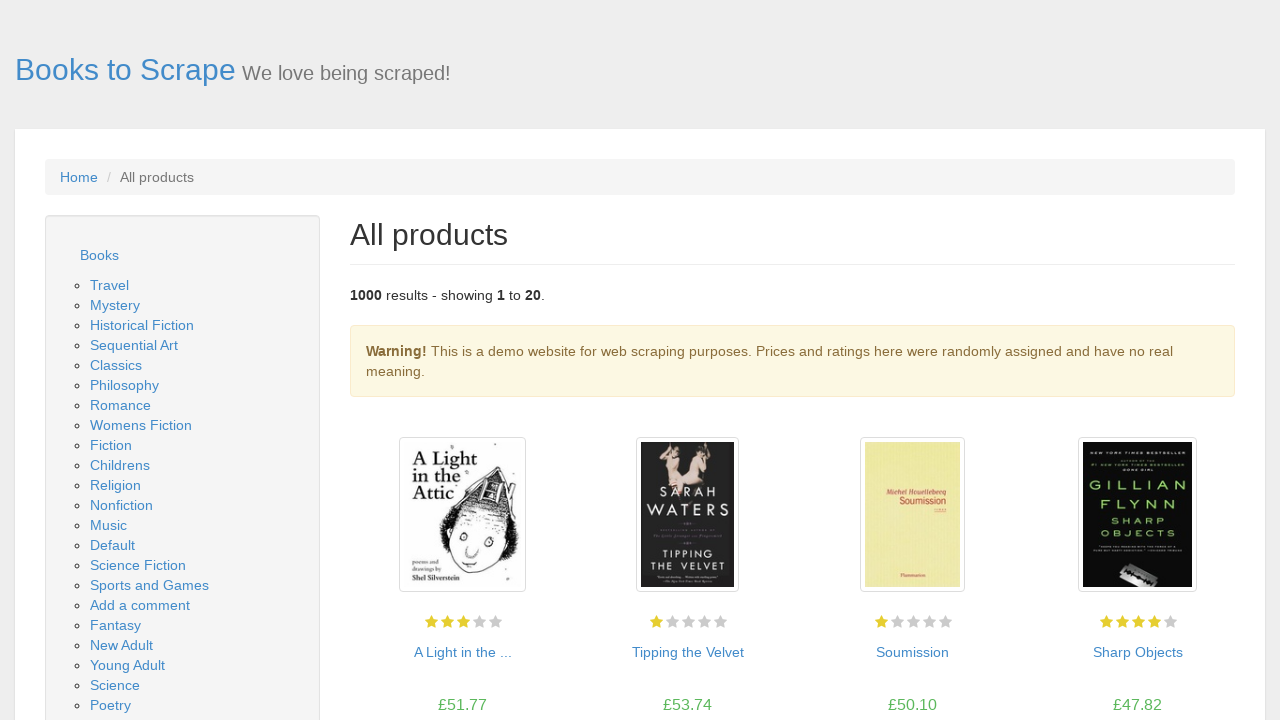

Clicked on first category link (Travel category) at (110, 285) on #default > div > div > div > aside > div.side_categories > ul > li > ul > li > a
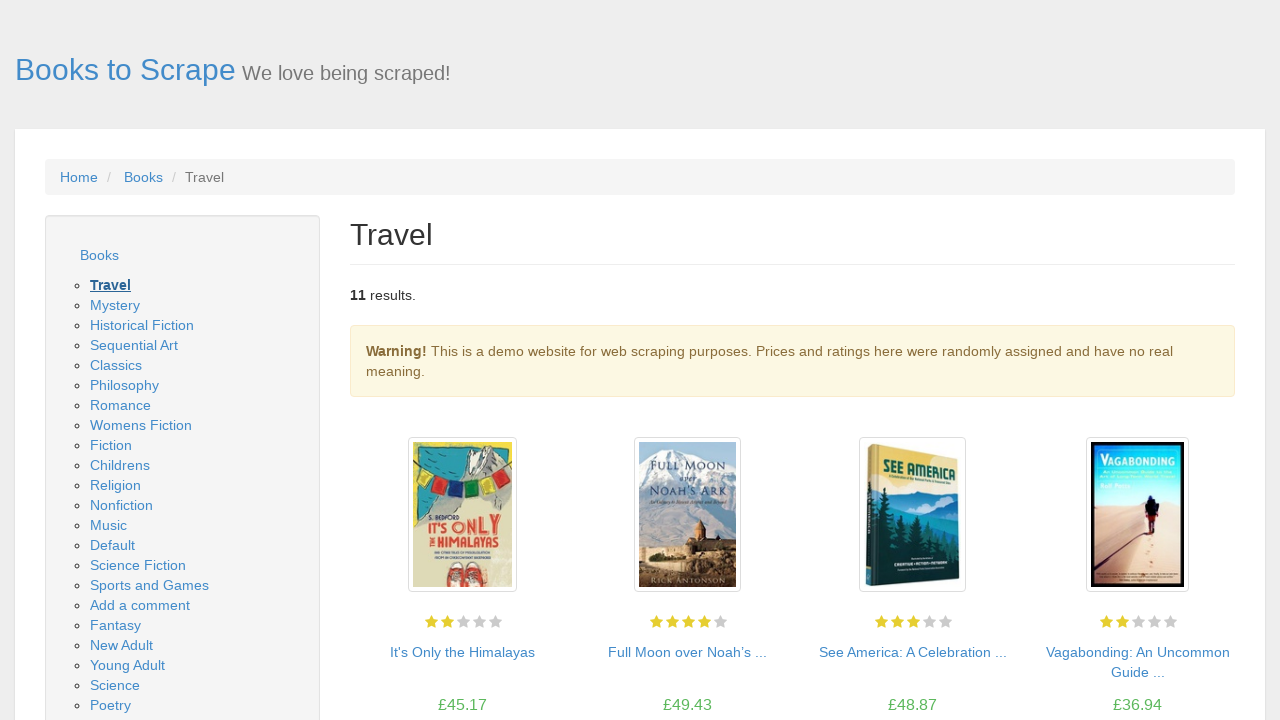

Category page loaded and book listings are displayed
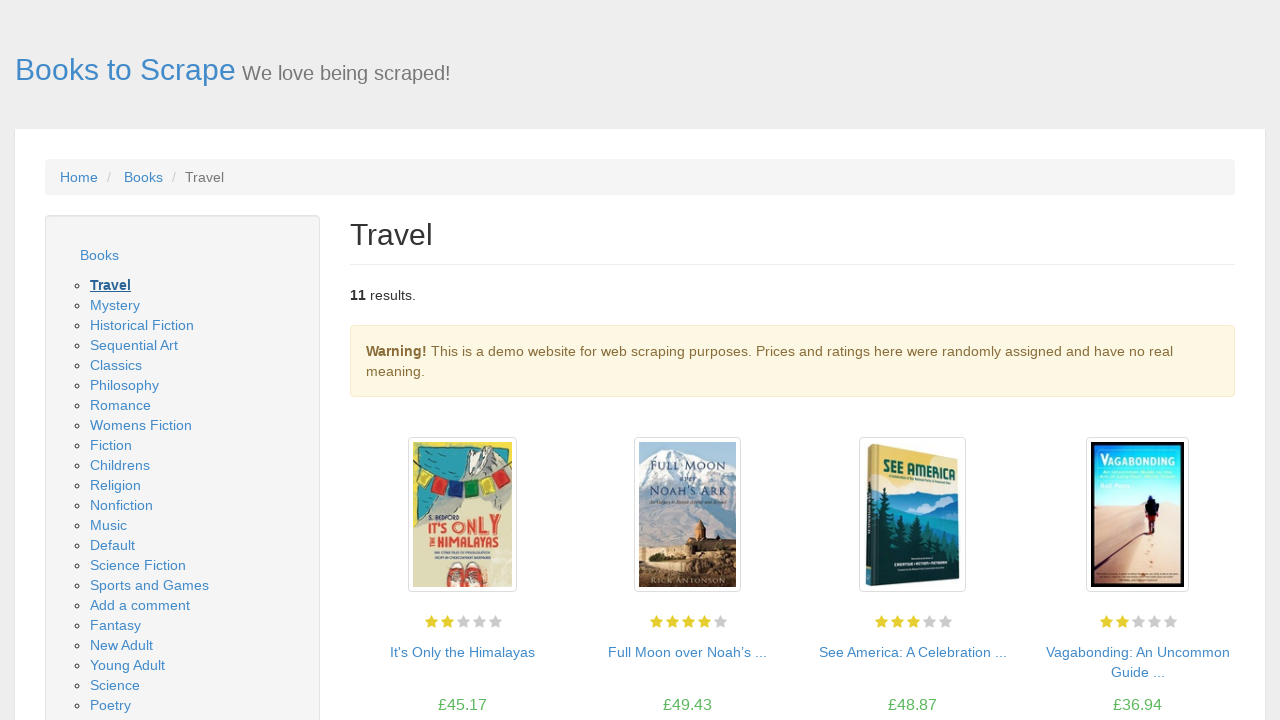

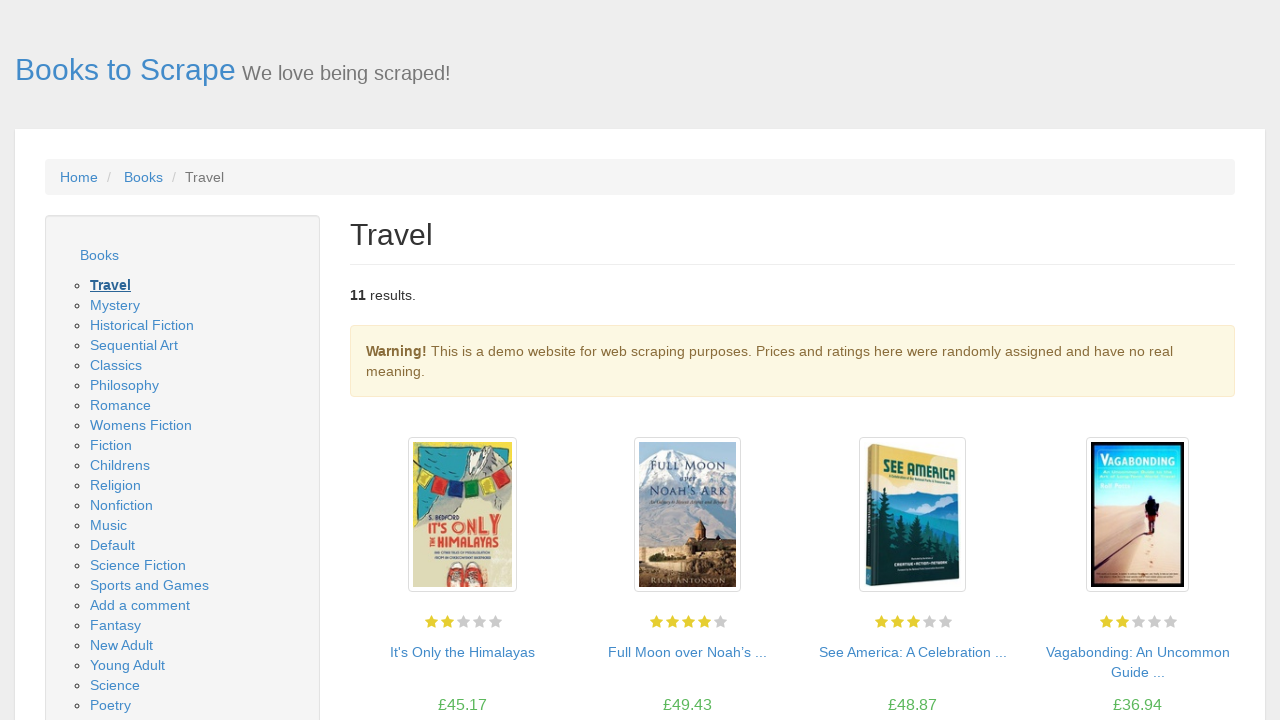